Tests editing a todo item by double-clicking and entering new text

Starting URL: https://demo.playwright.dev/todomvc

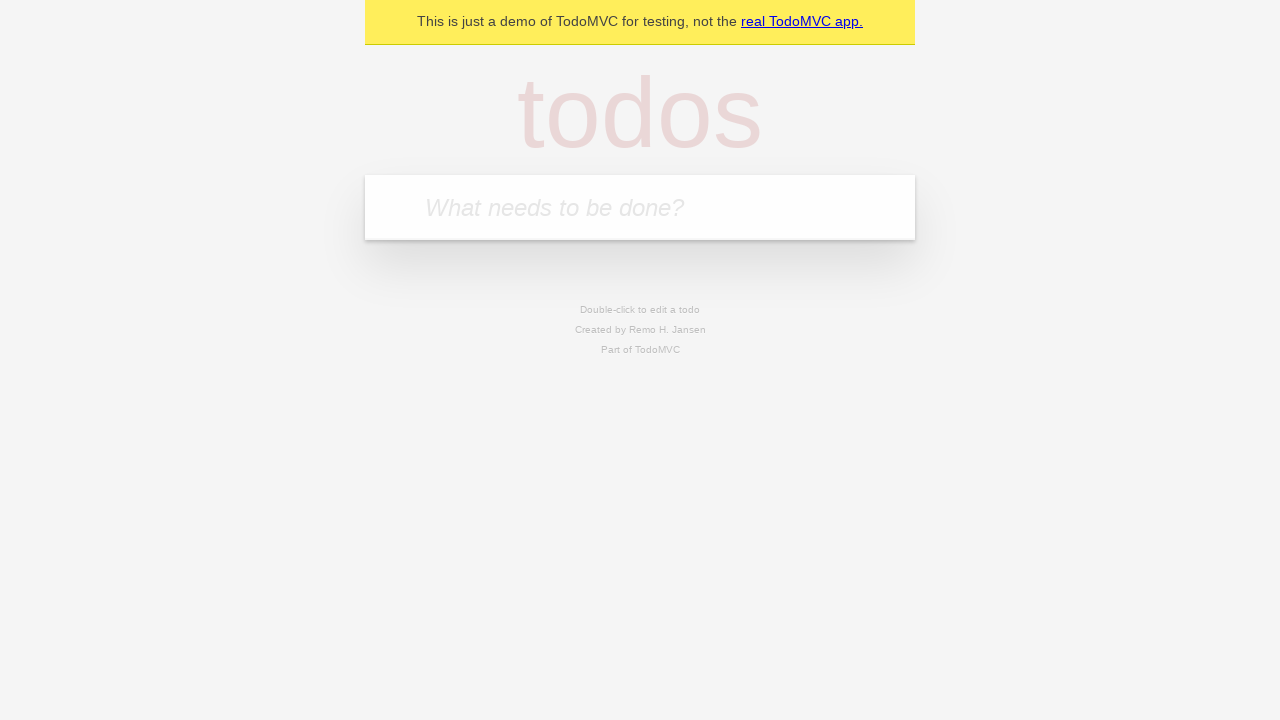

Filled todo input with 'buy some cheese' on internal:attr=[placeholder="What needs to be done?"i]
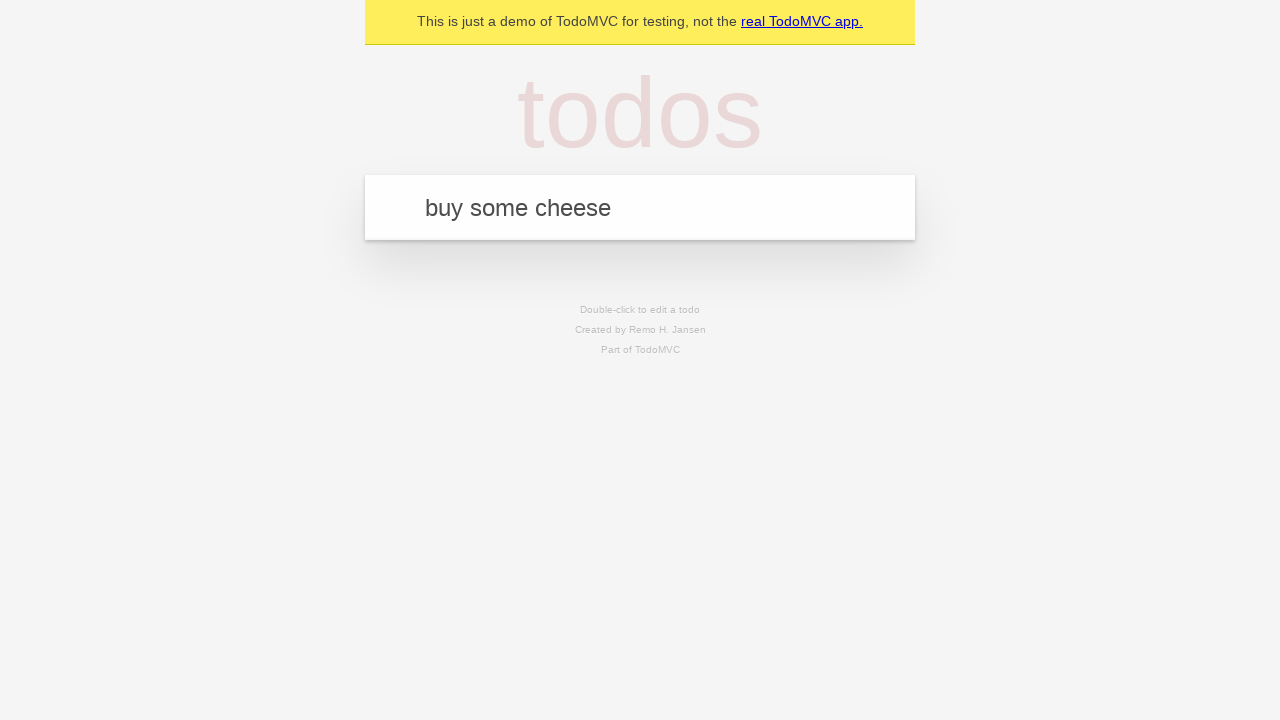

Pressed Enter to add first todo item on internal:attr=[placeholder="What needs to be done?"i]
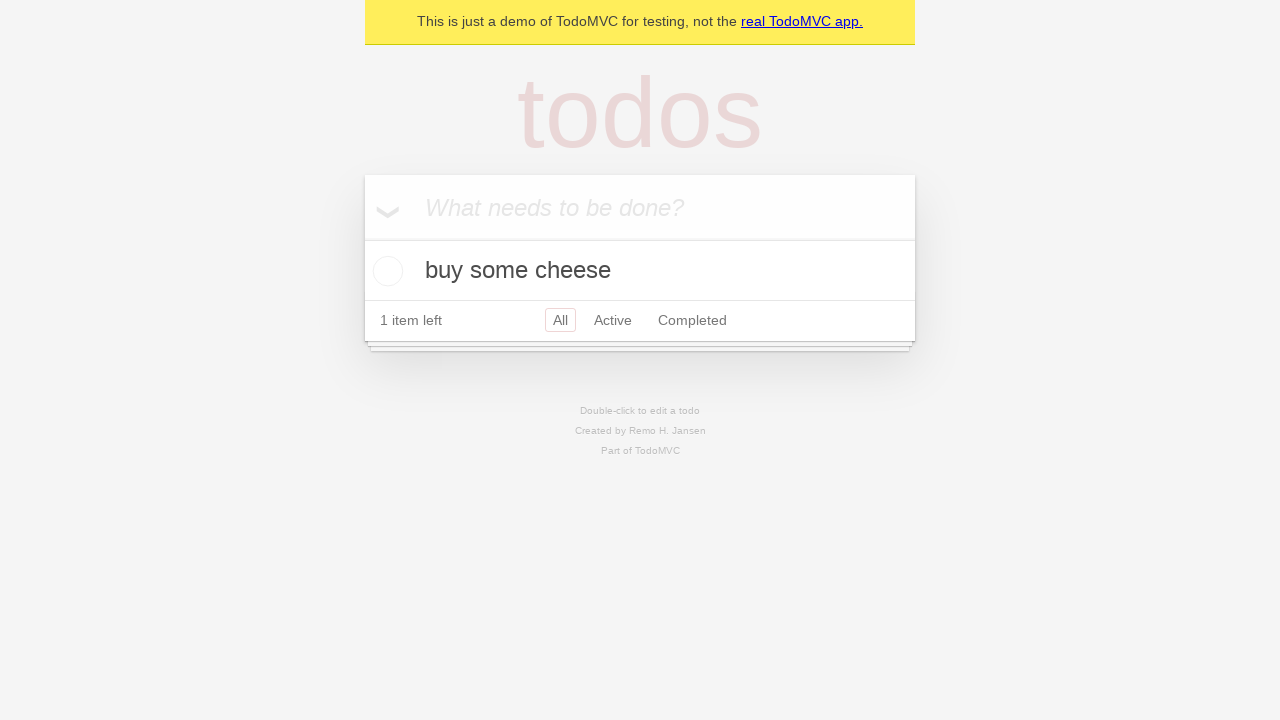

Filled todo input with 'feed the cat' on internal:attr=[placeholder="What needs to be done?"i]
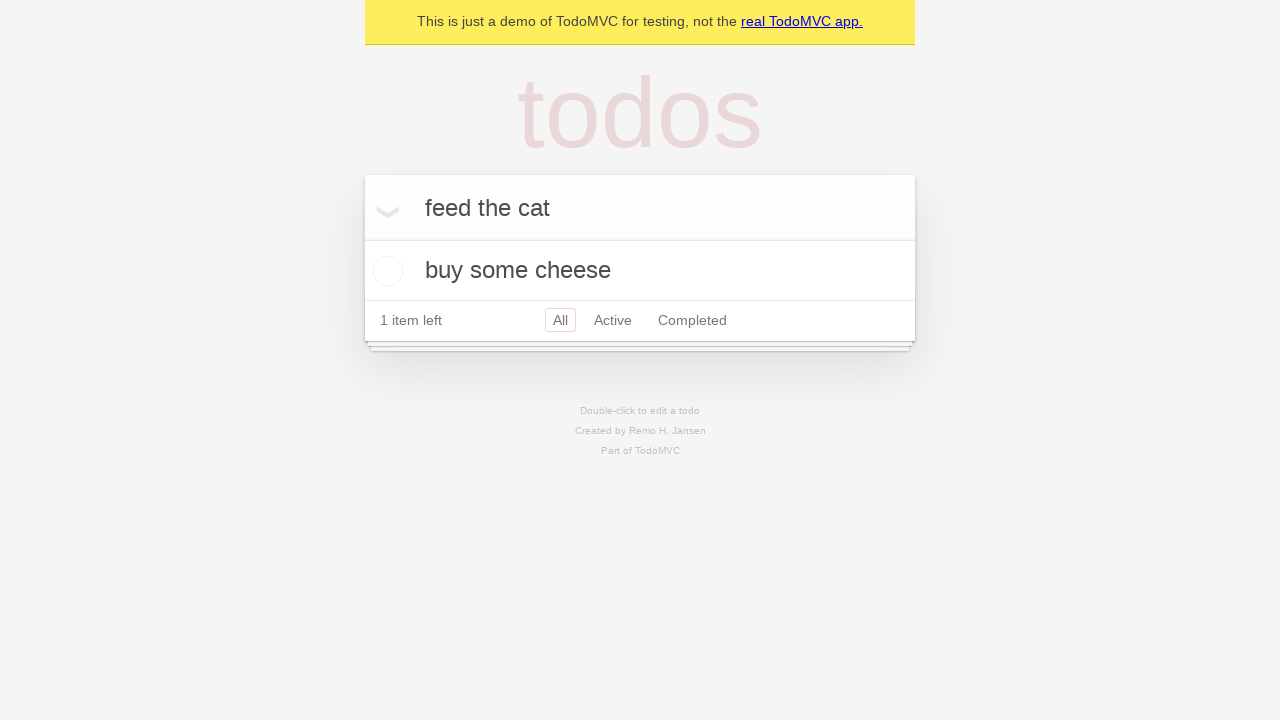

Pressed Enter to add second todo item on internal:attr=[placeholder="What needs to be done?"i]
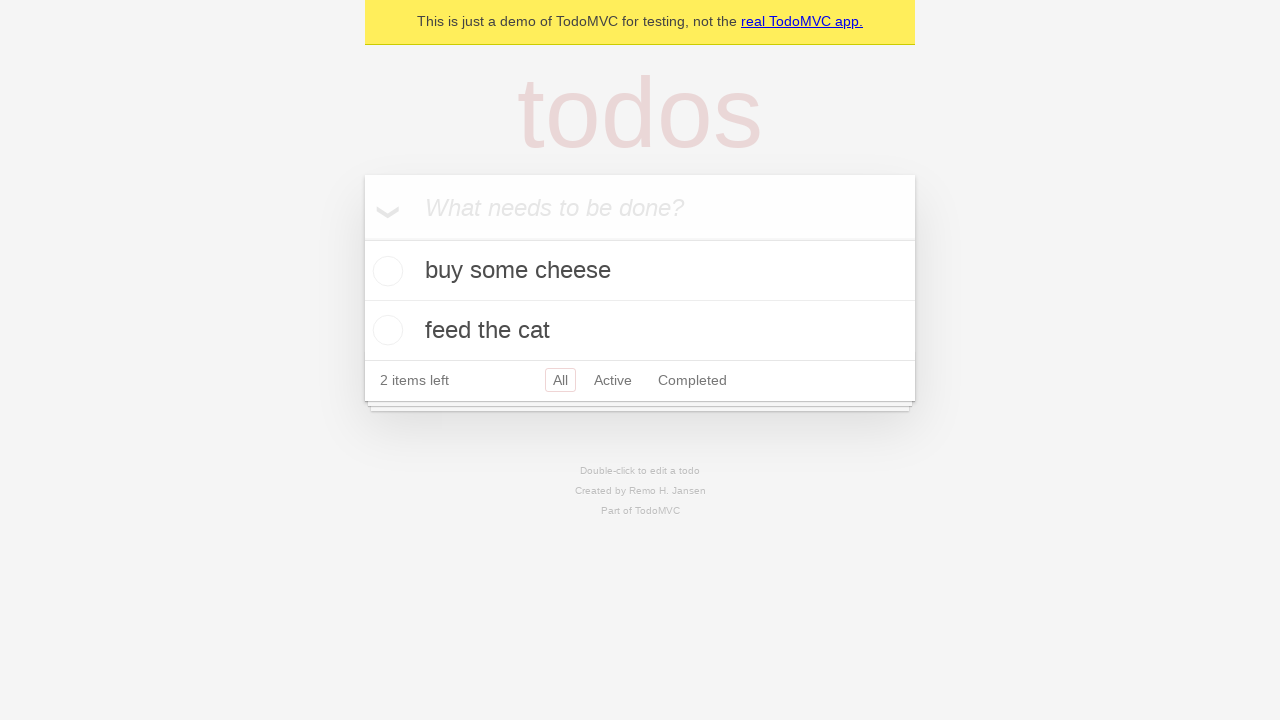

Filled todo input with 'book a doctors appointment' on internal:attr=[placeholder="What needs to be done?"i]
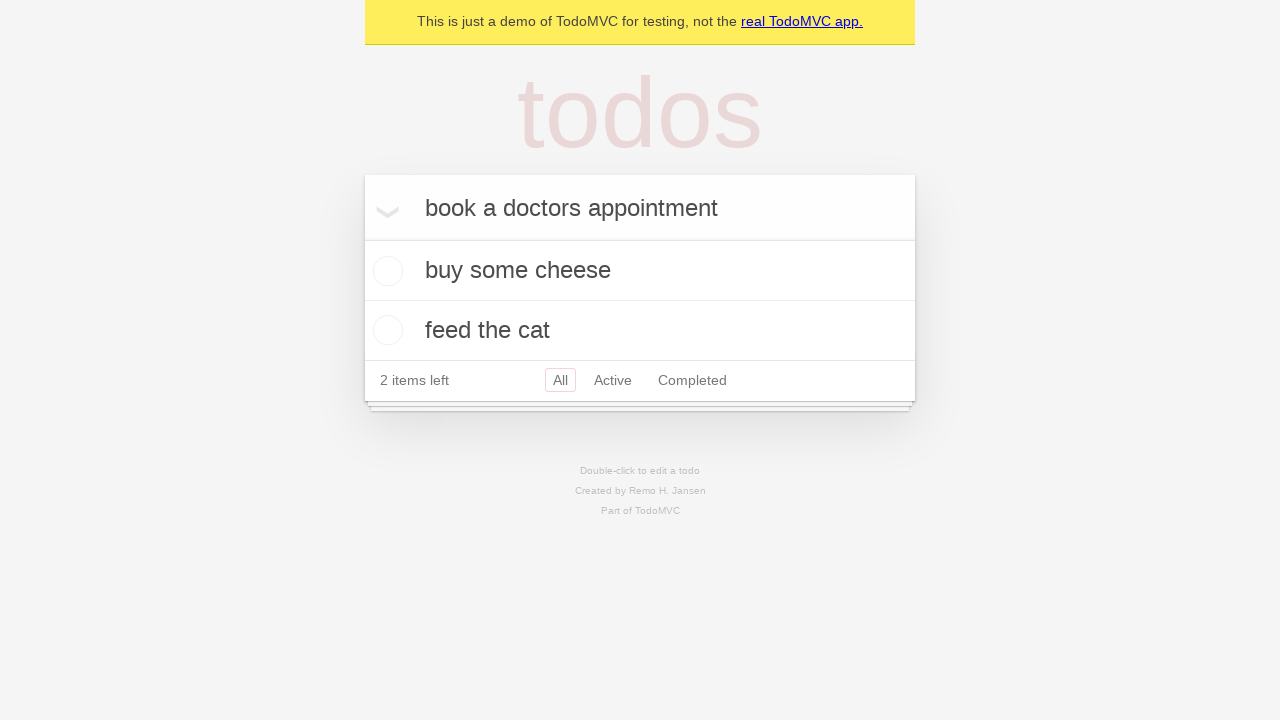

Pressed Enter to add third todo item on internal:attr=[placeholder="What needs to be done?"i]
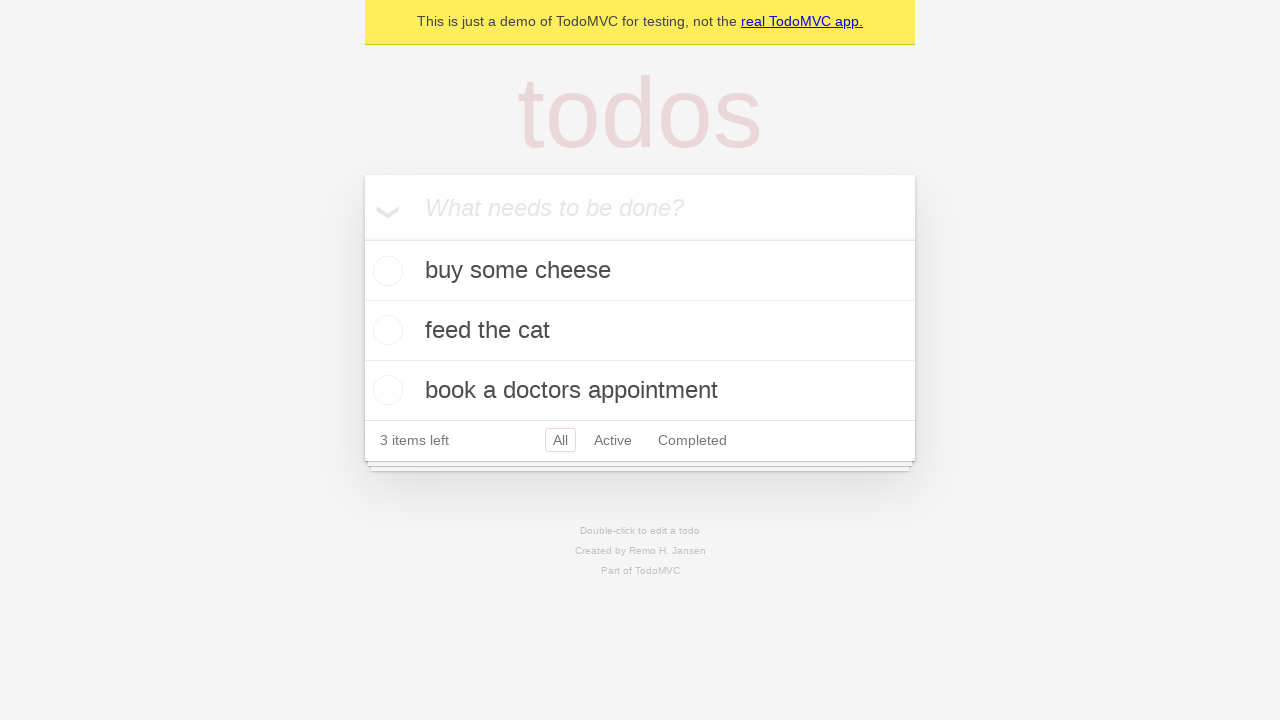

Waited for todo items to be loaded
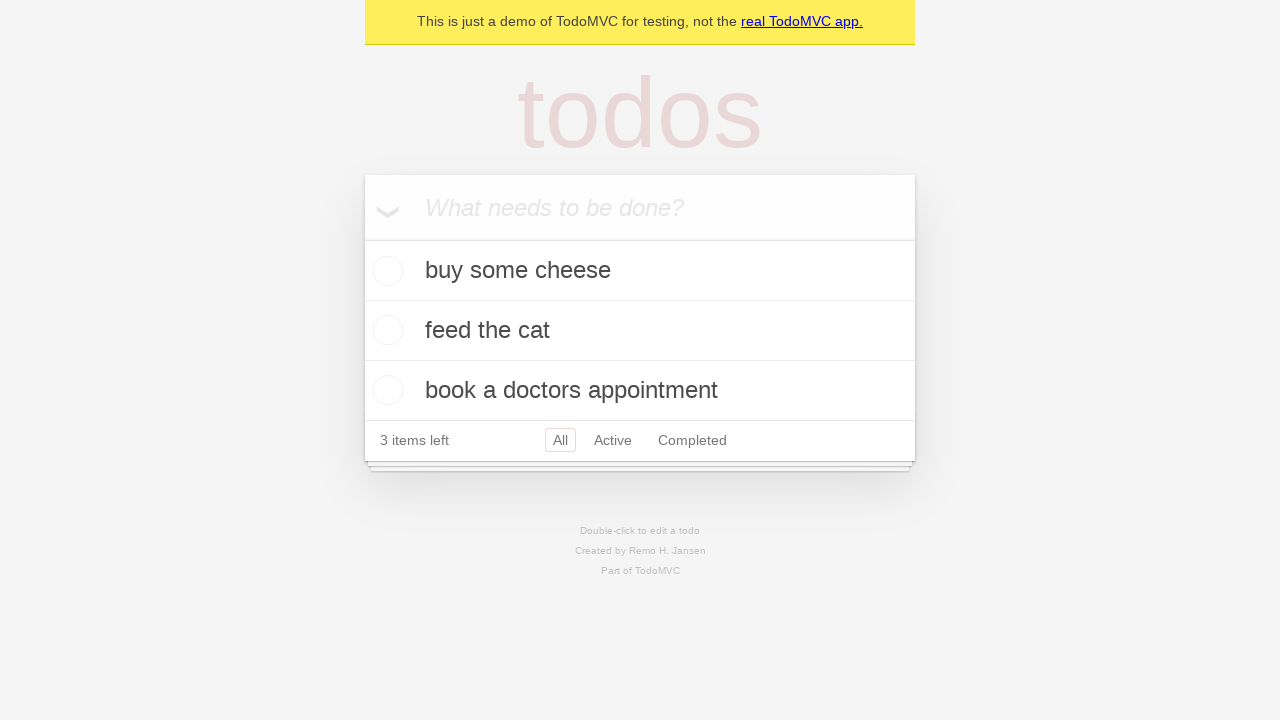

Located all todo items
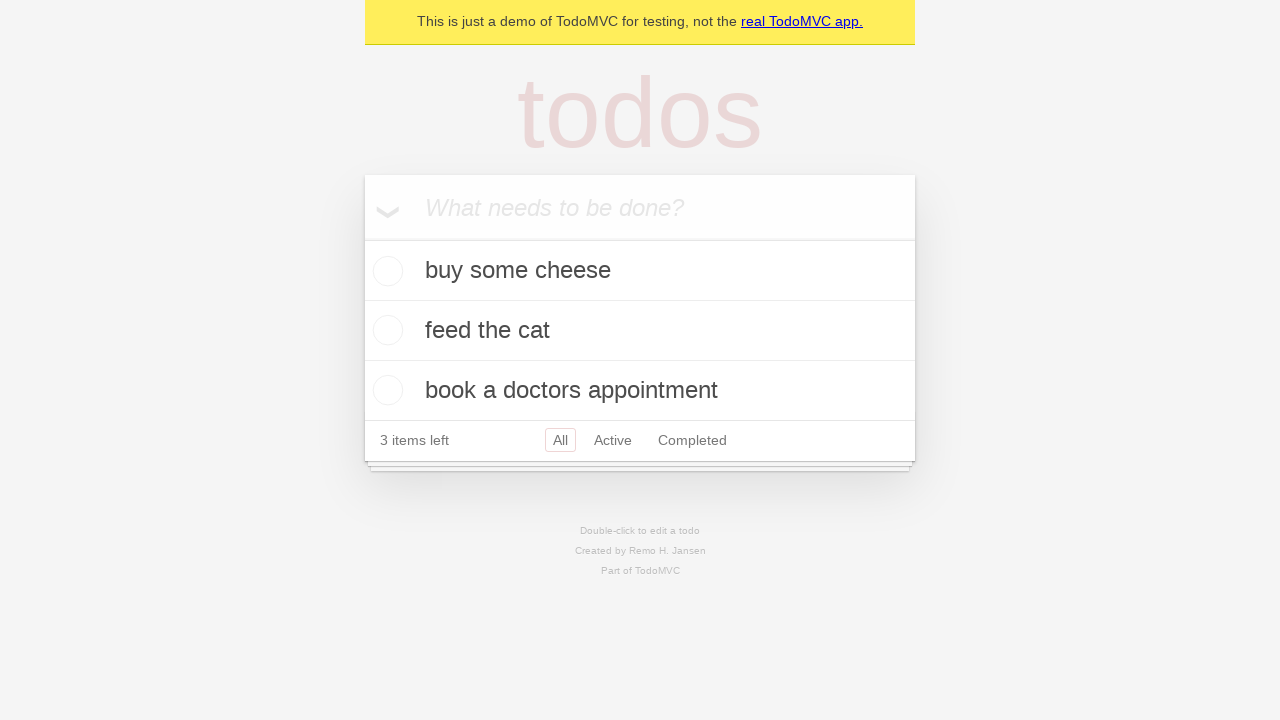

Selected the second todo item
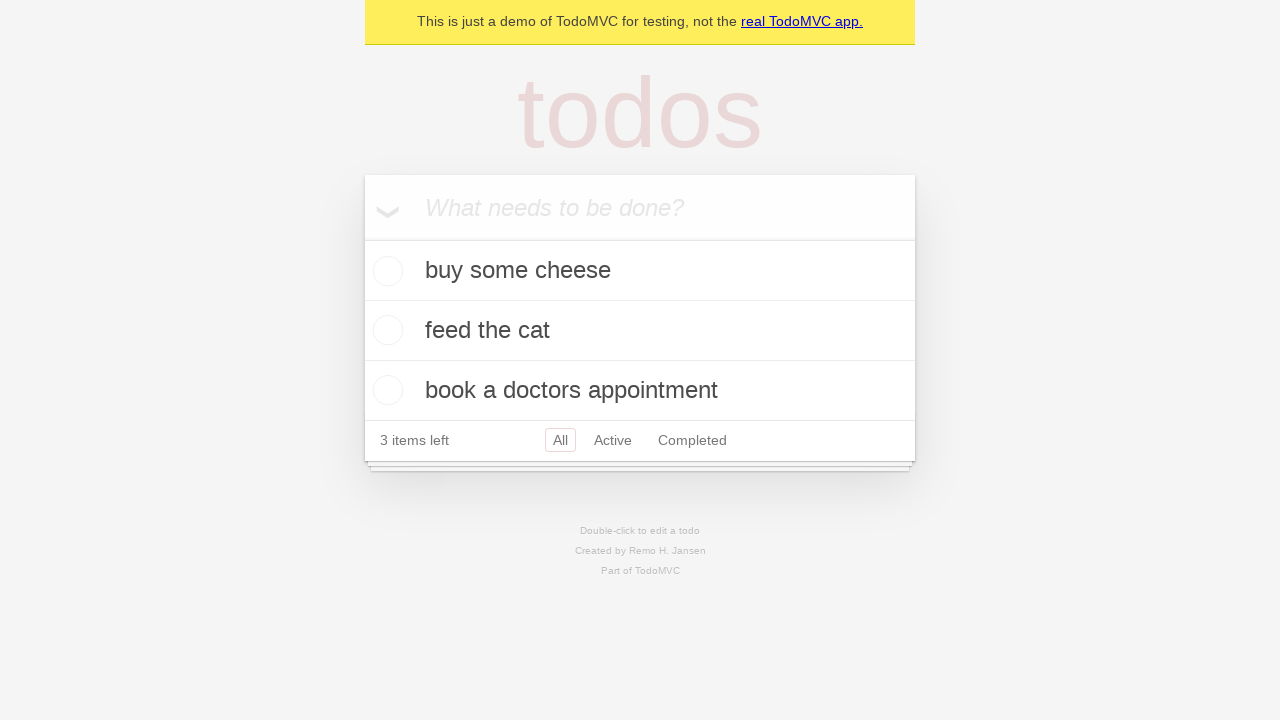

Double-clicked second todo item to enter edit mode at (640, 331) on internal:testid=[data-testid="todo-item"s] >> nth=1
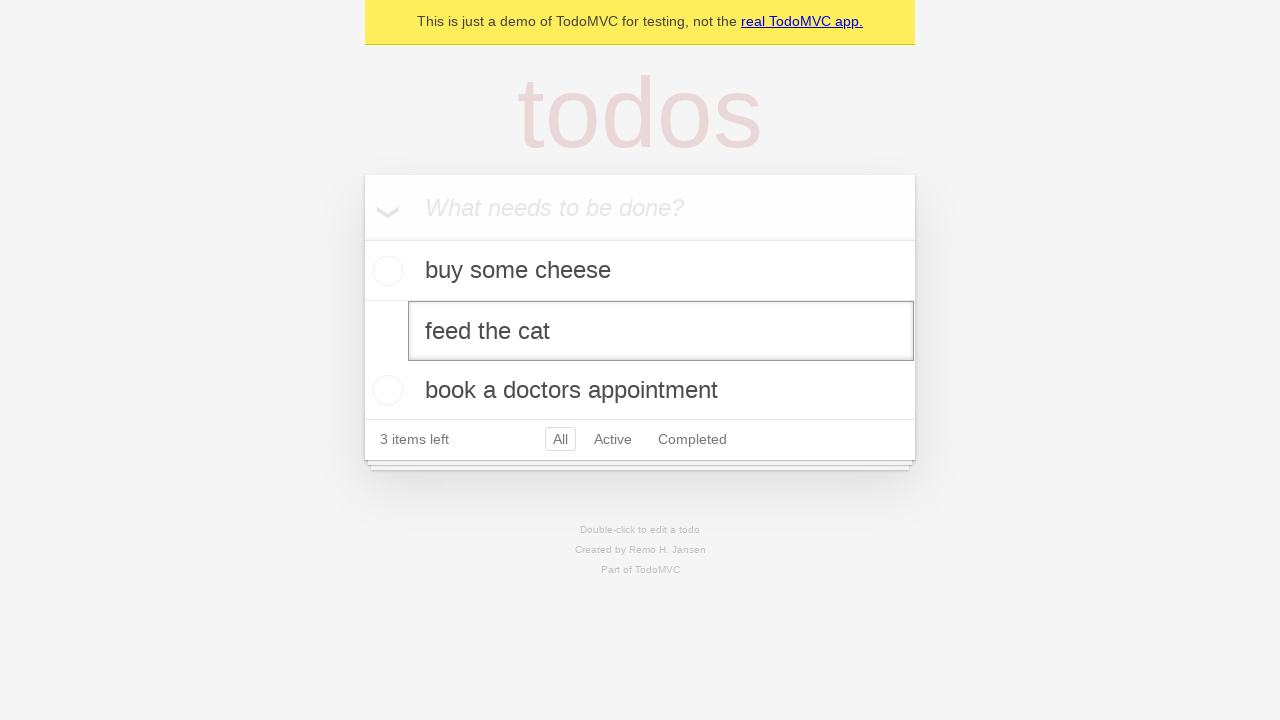

Filled edit textbox with 'buy some sausages' on internal:testid=[data-testid="todo-item"s] >> nth=1 >> internal:role=textbox[nam
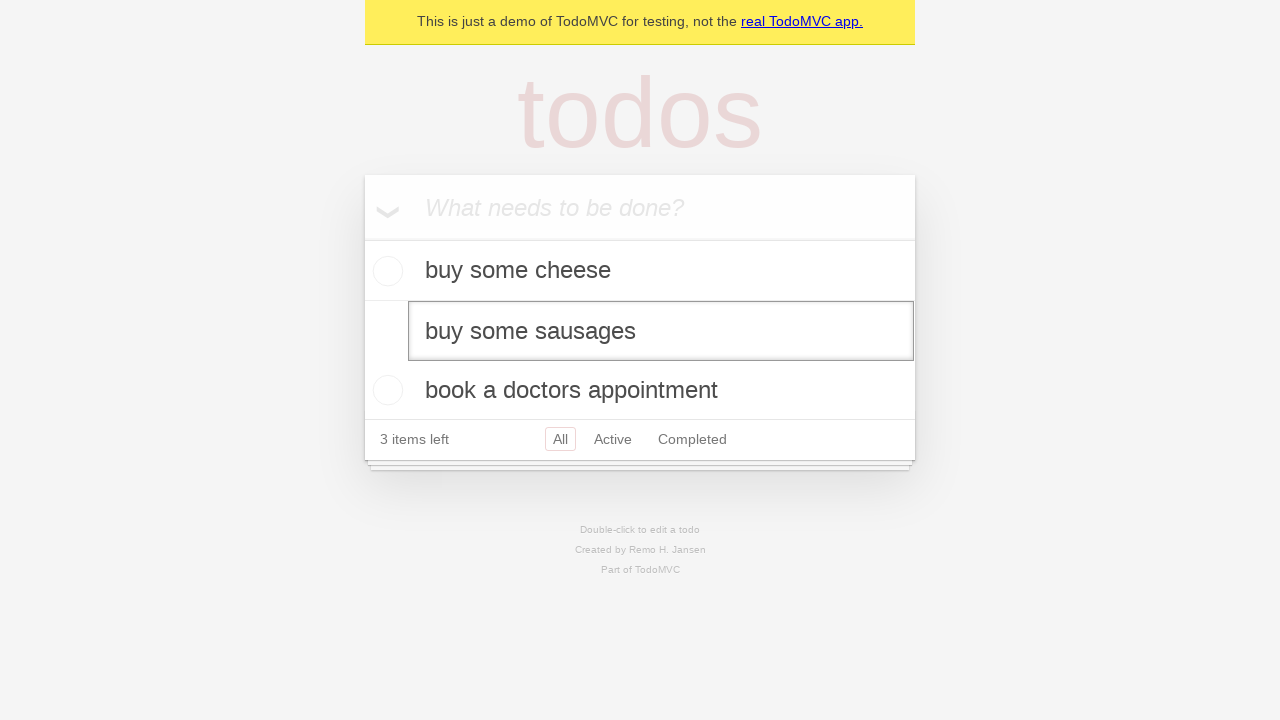

Pressed Enter to confirm the edited todo item on internal:testid=[data-testid="todo-item"s] >> nth=1 >> internal:role=textbox[nam
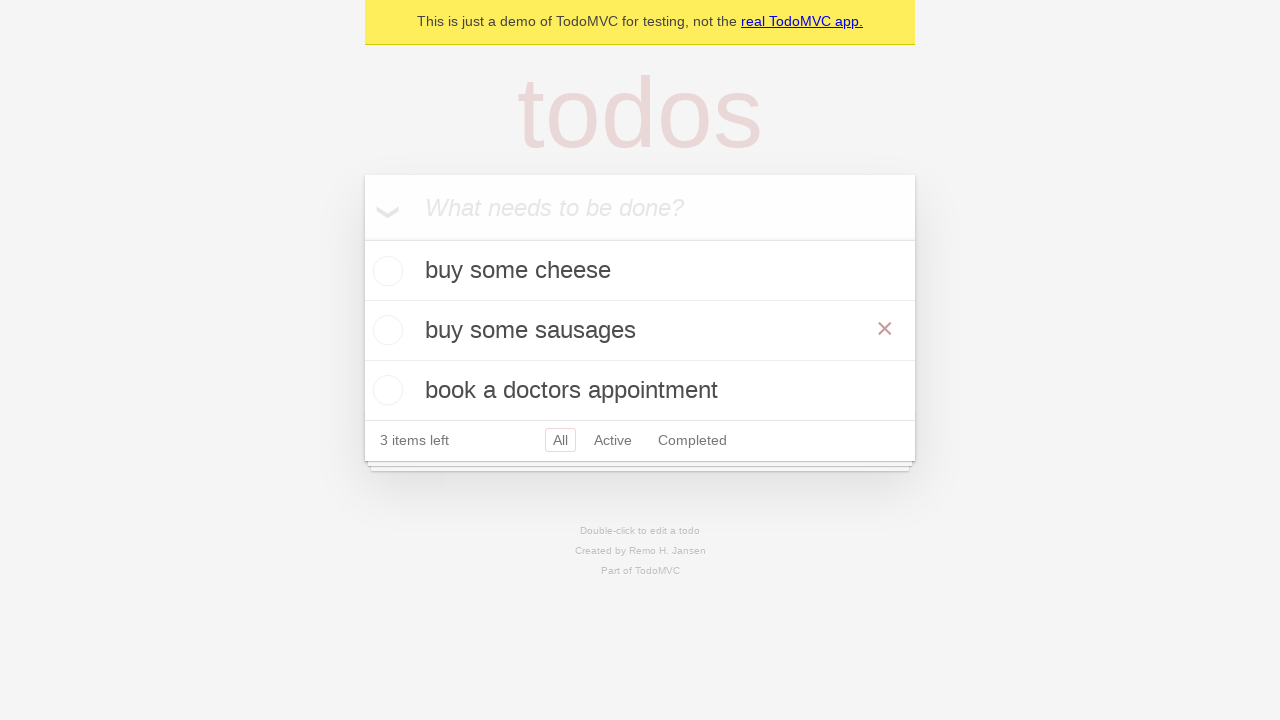

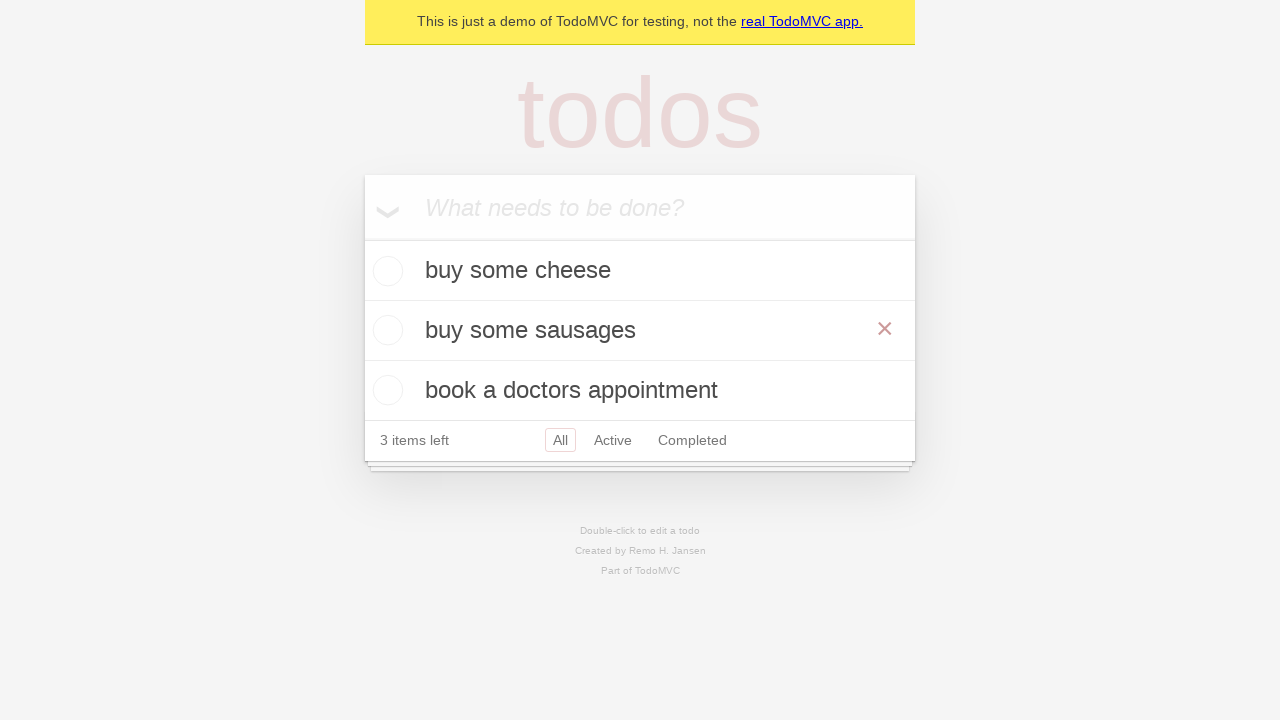